Navigates to LambdaTest Selenium Playground and clicks on Table Pagination link to view paginated table data

Starting URL: https://www.lambdatest.com/selenium-playground/

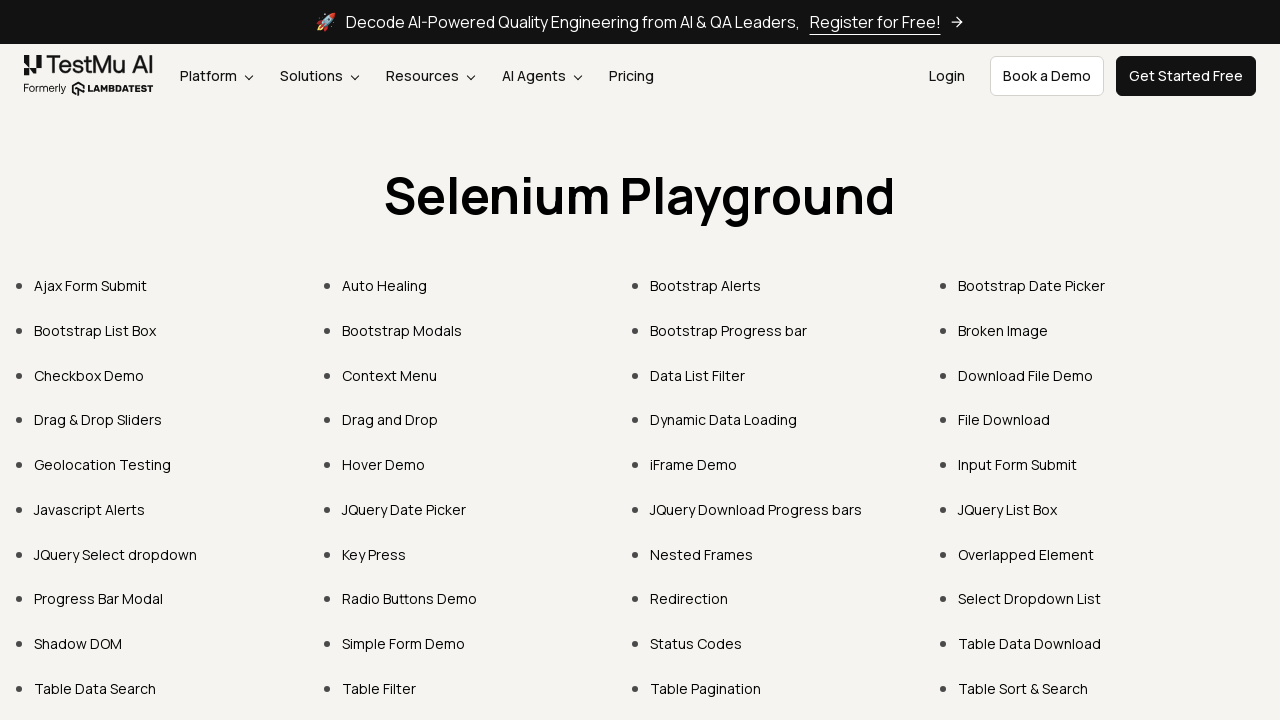

Navigated to LambdaTest Selenium Playground
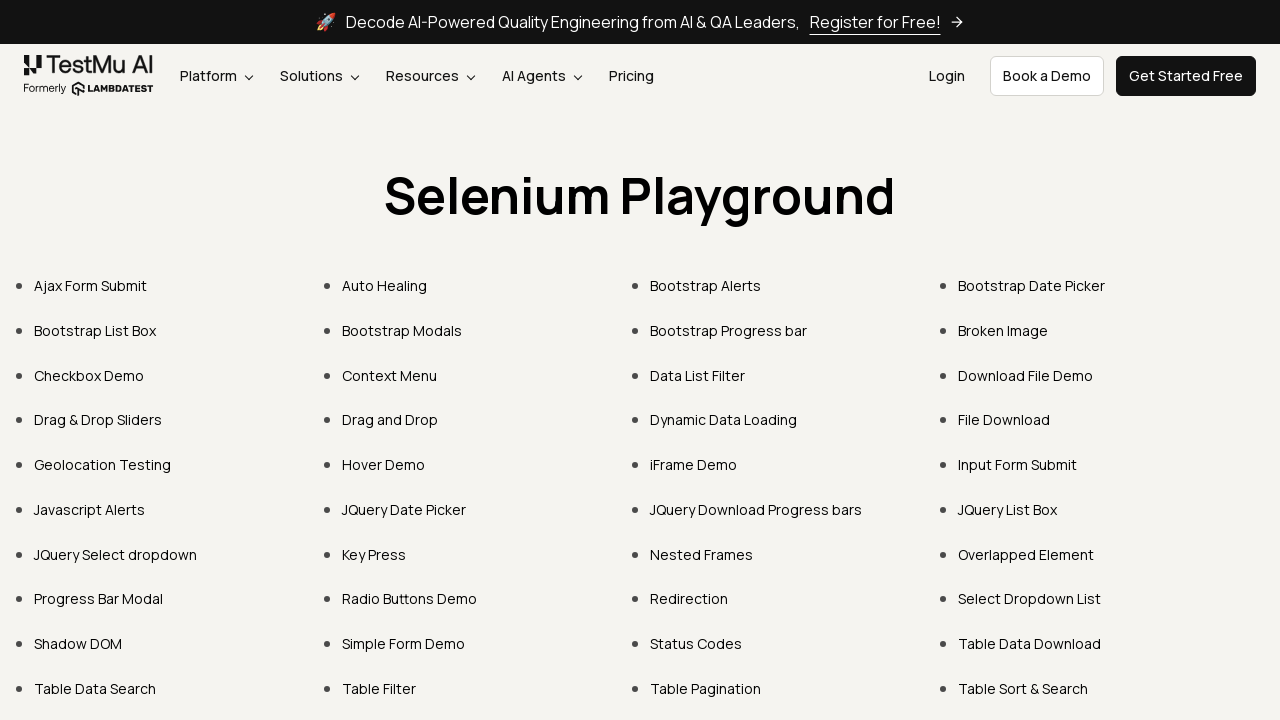

Clicked on Table Pagination link at (706, 688) on xpath=//a[.='Table Pagination']
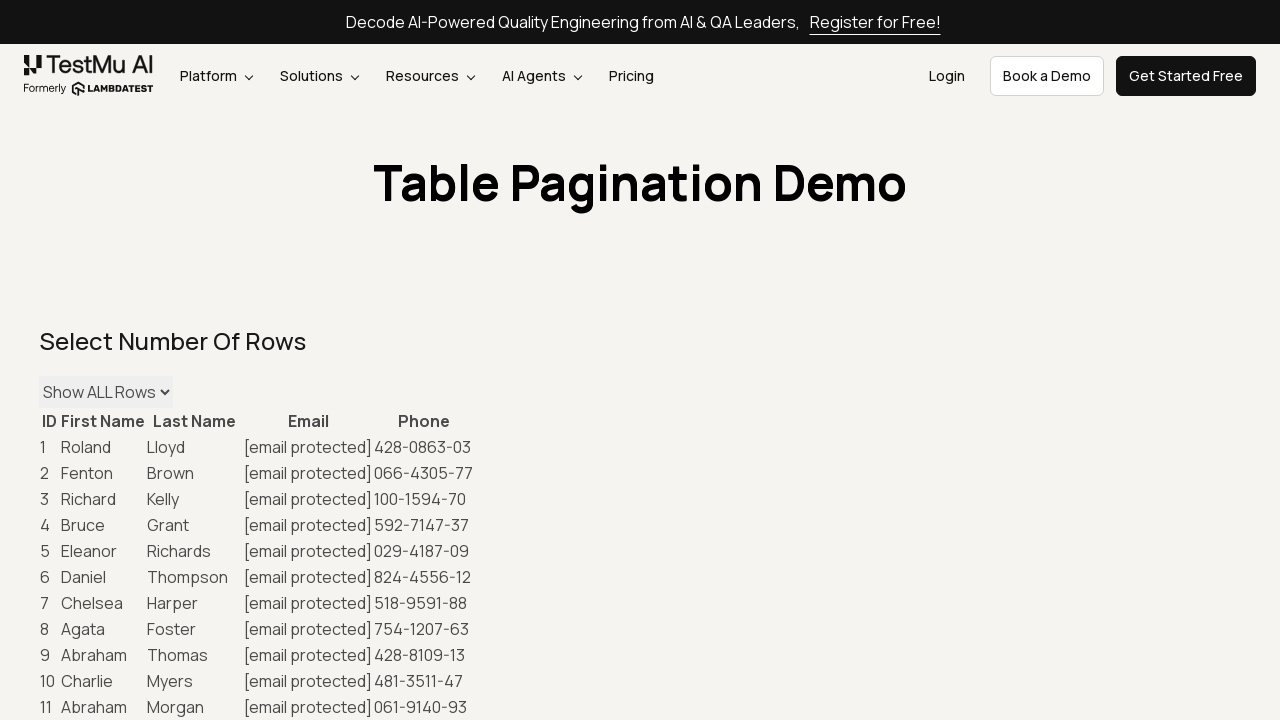

Paginated table data loaded successfully
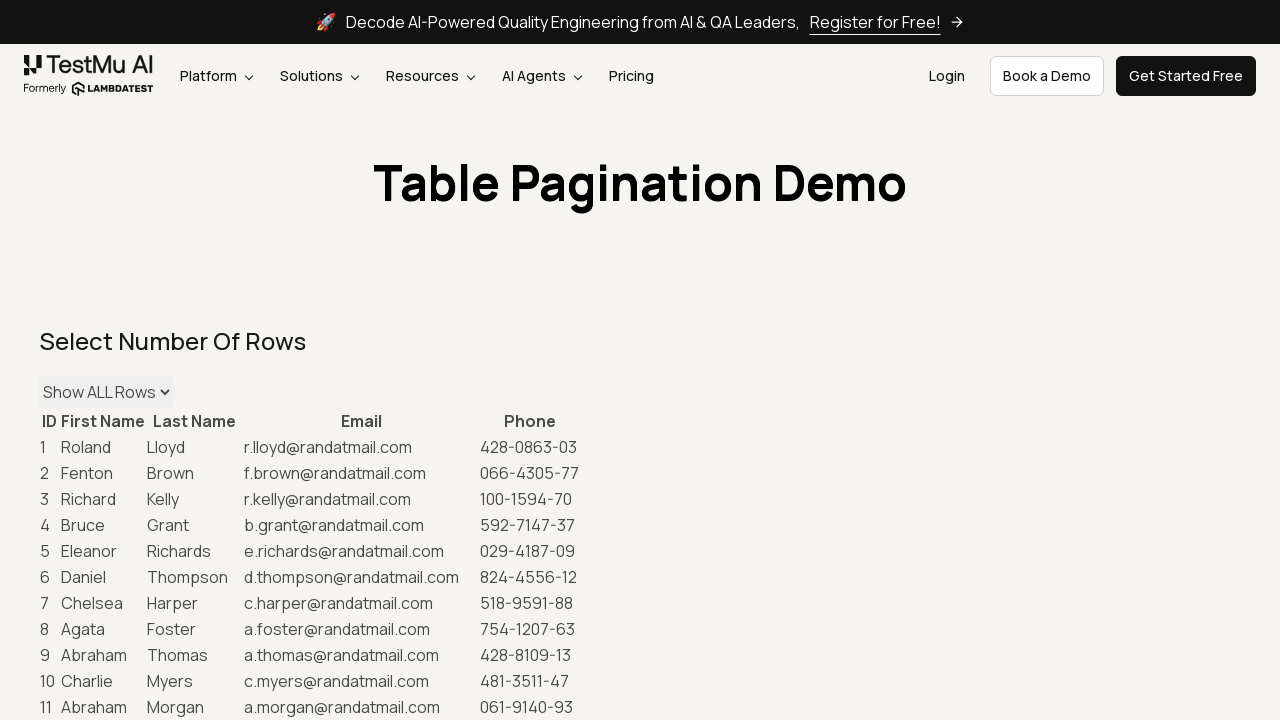

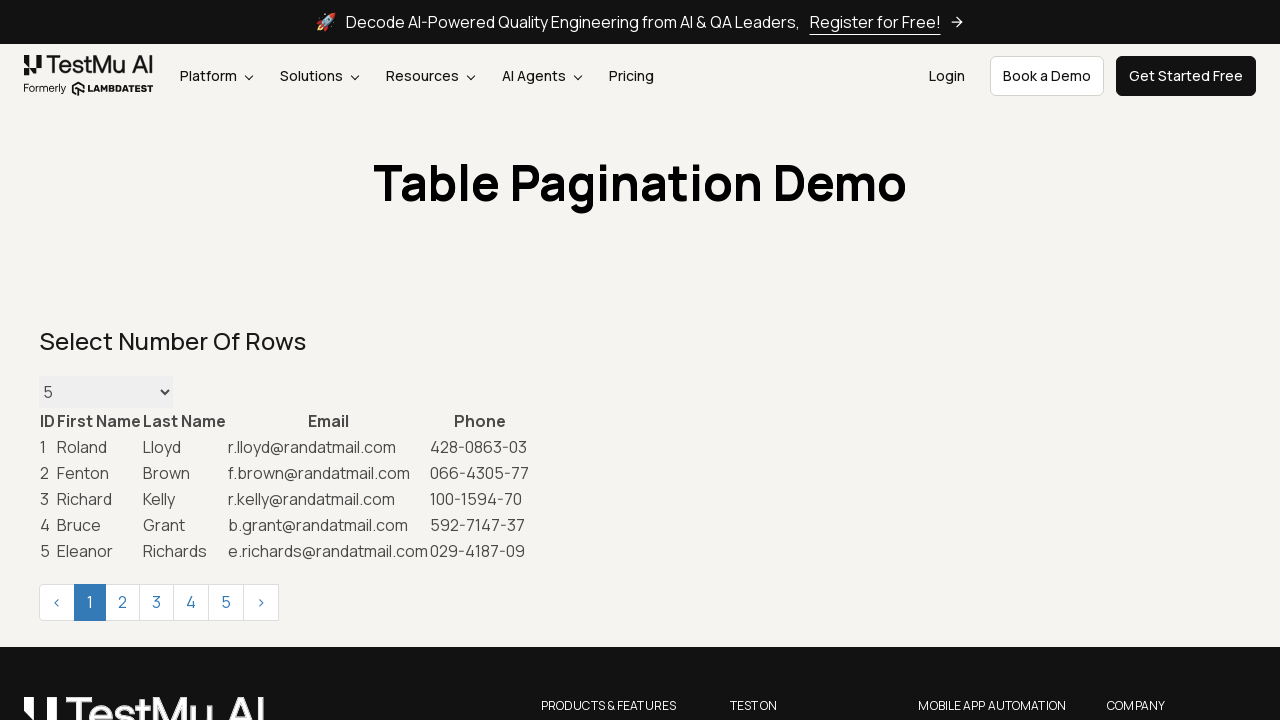